Navigates to the Brazilian Federal Revenue Service tax refund status page and waits for it to load.

Starting URL: https://www.restituicao.receita.fazenda.gov.br/#/

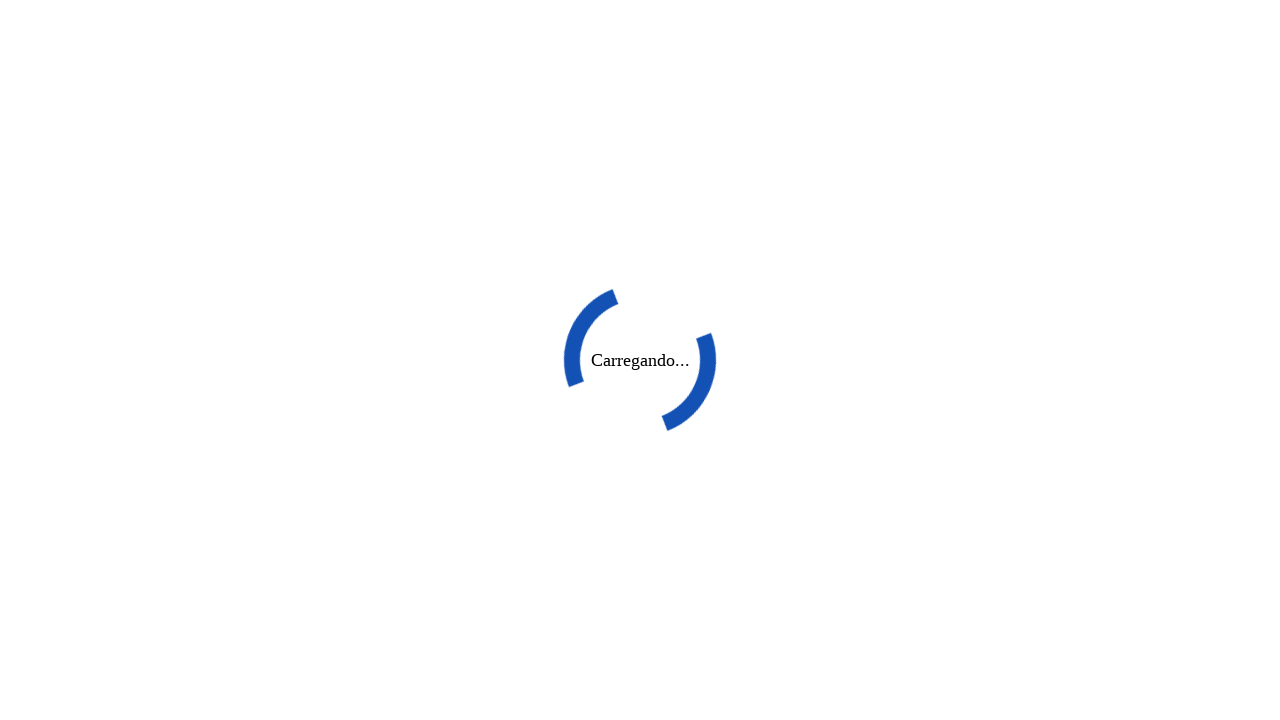

Navigated to Brazilian Federal Revenue Service tax refund status page
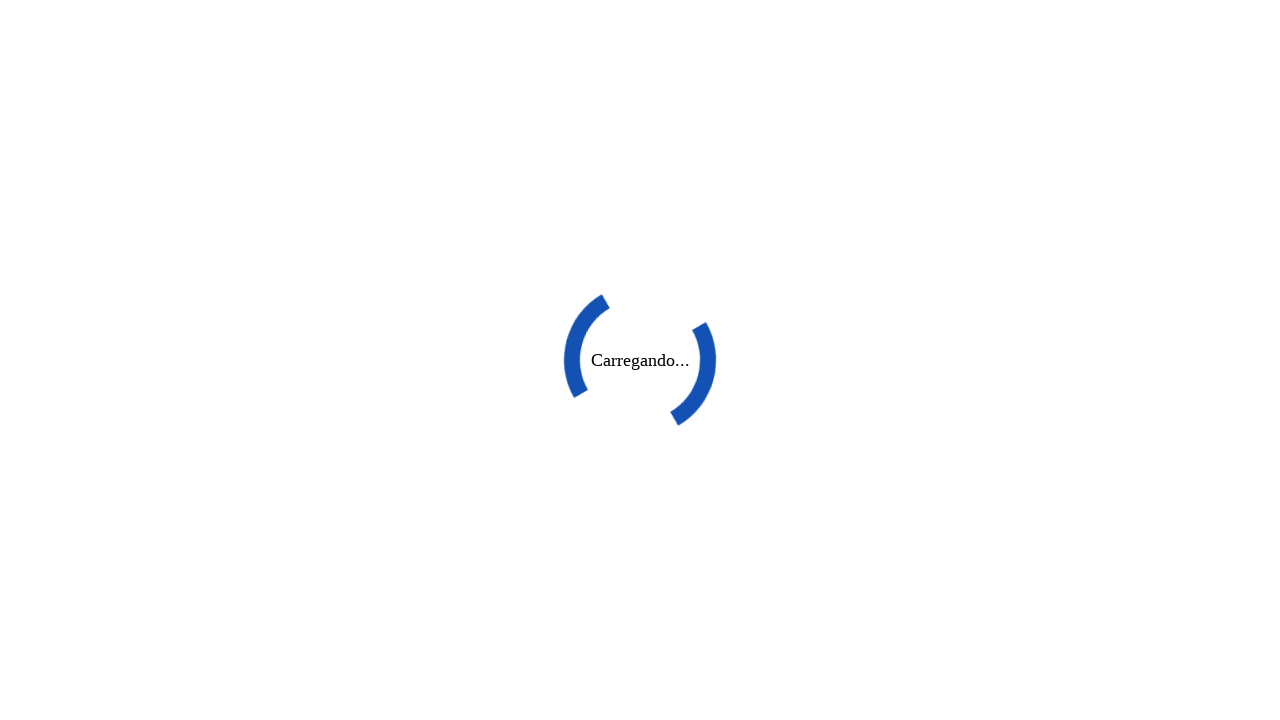

Page fully loaded - all network requests completed
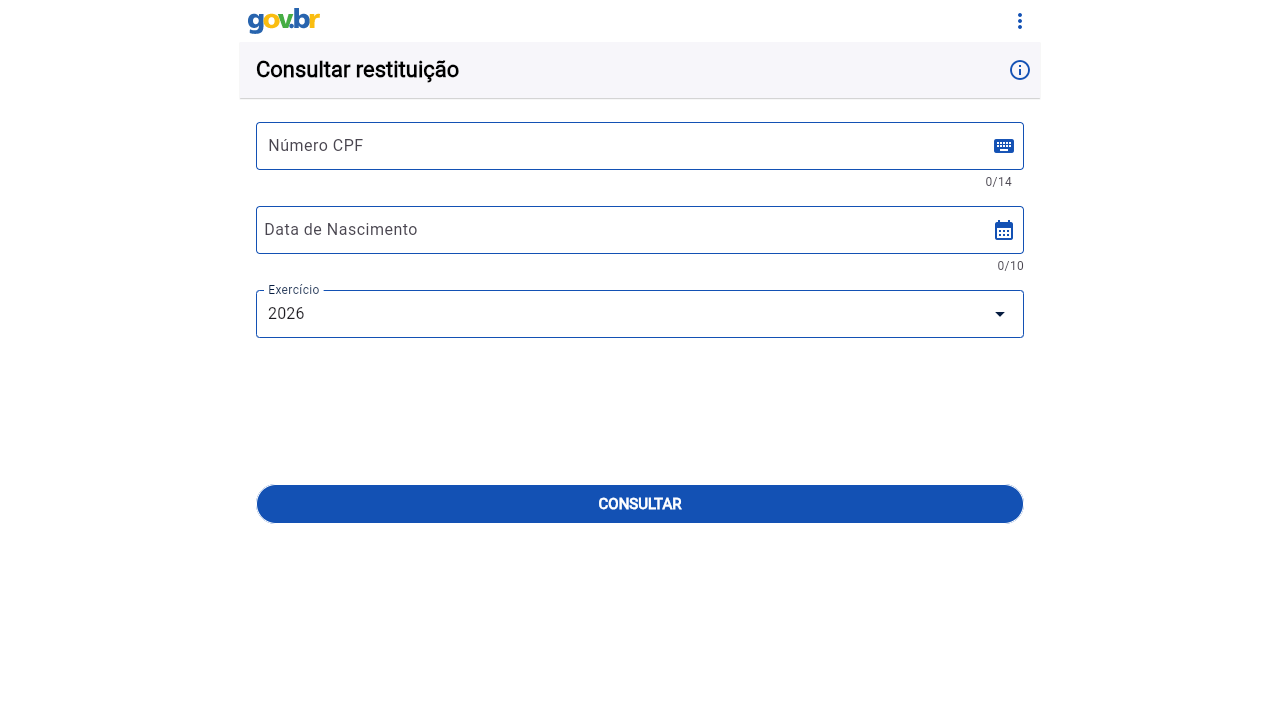

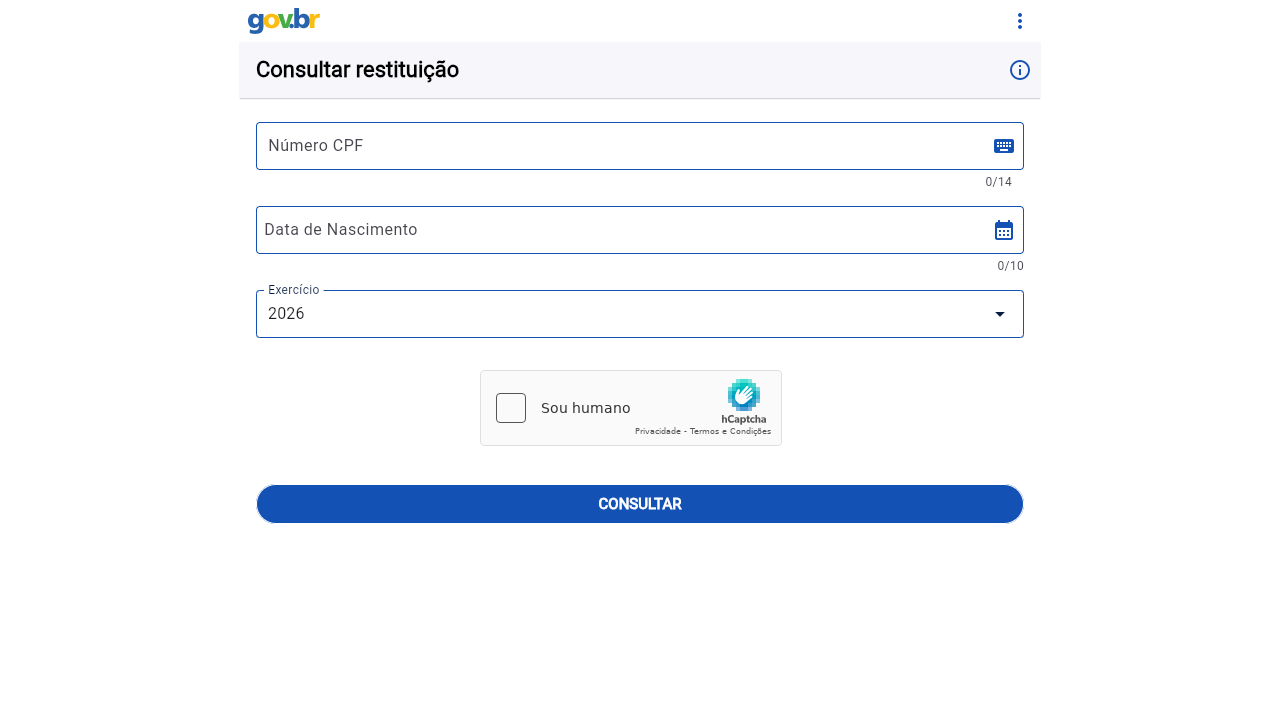